Tests JavaScript prompt box functionality by clicking a button to trigger a prompt dialog, entering text into it, and accepting the prompt.

Starting URL: https://www.hyrtutorials.com/p/alertsdemo.html

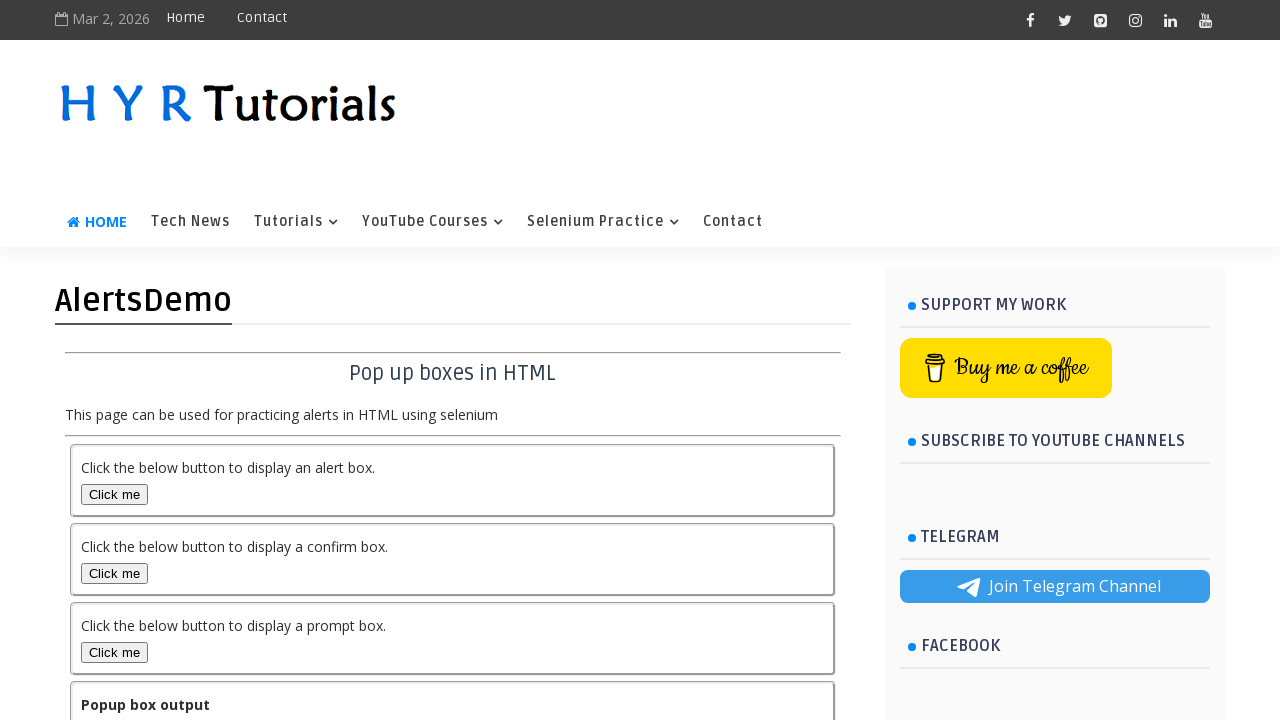

Navigated to alerts demo page
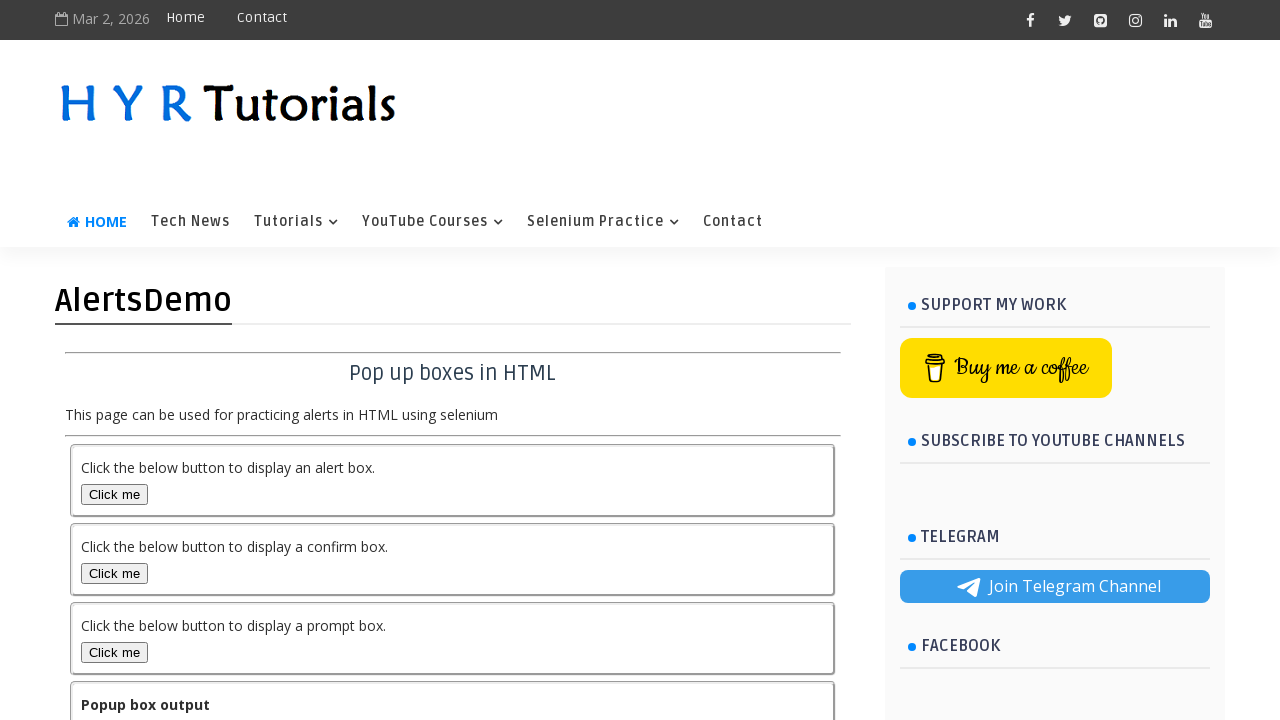

Clicked prompt box button to trigger dialog at (114, 652) on button#promptBox
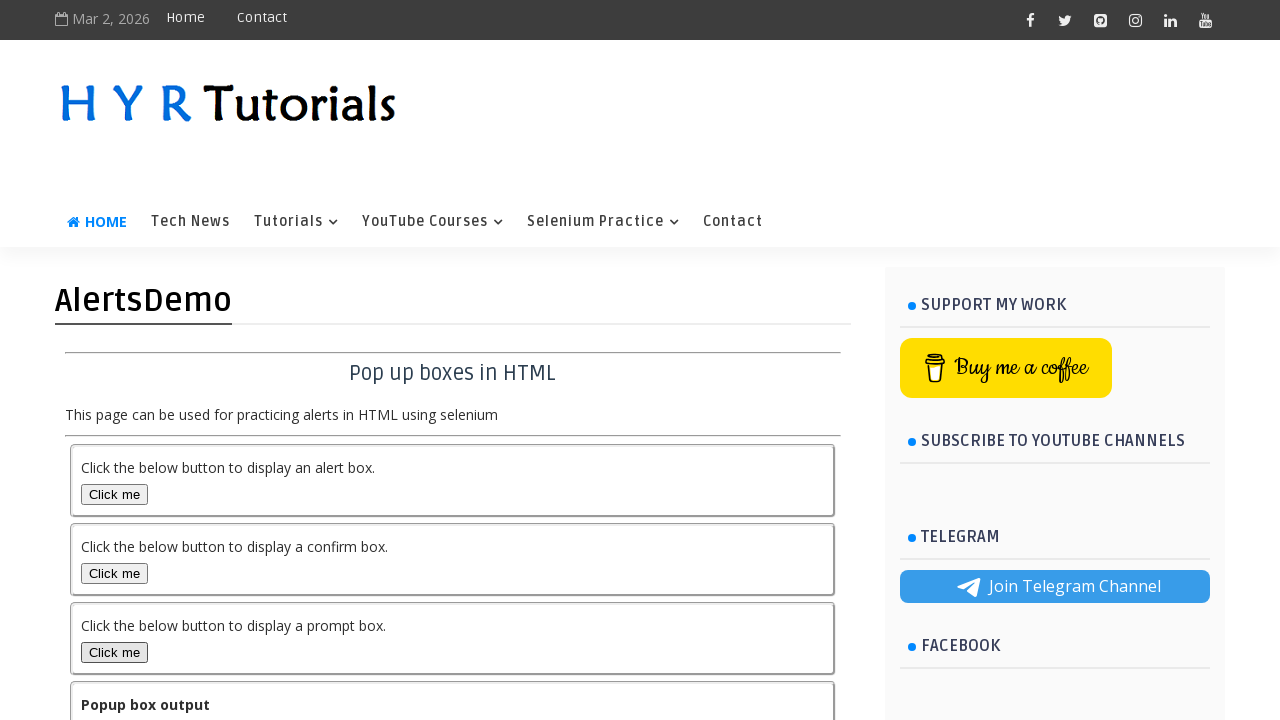

Set up dialog handler to accept prompt with 'prasad'
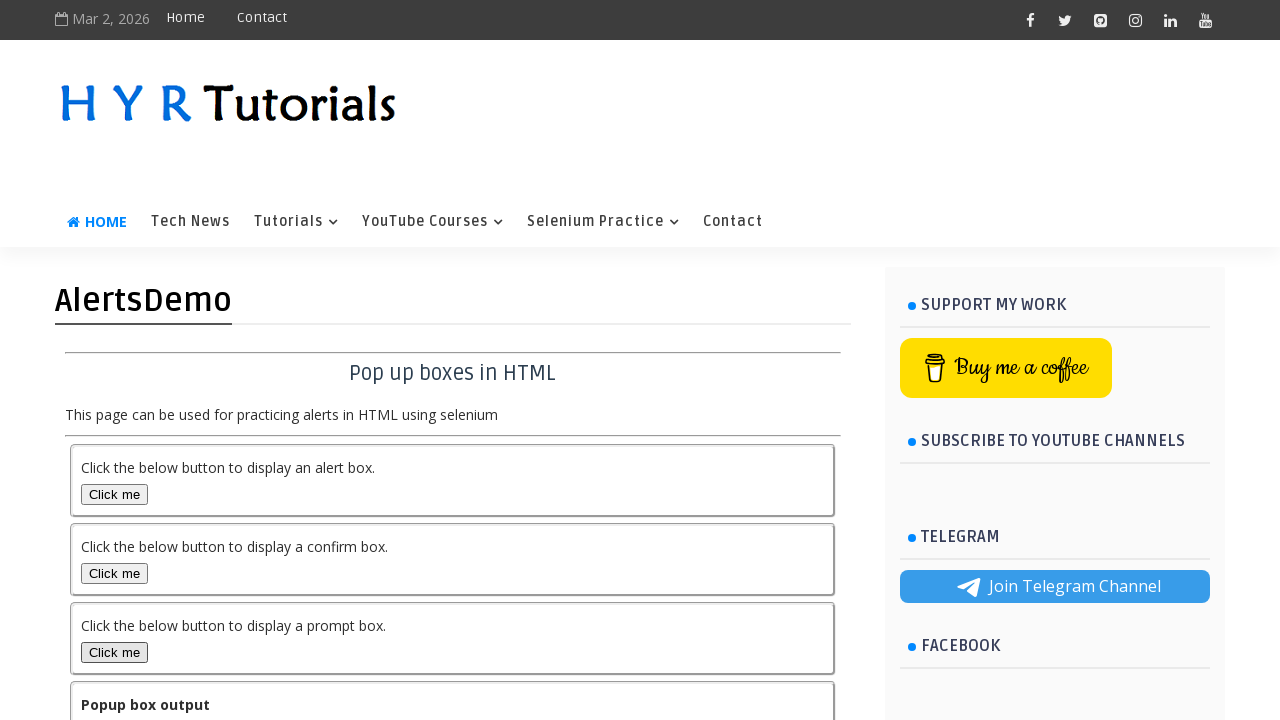

Clicked prompt box button again to trigger dialog with handler active at (114, 652) on button#promptBox
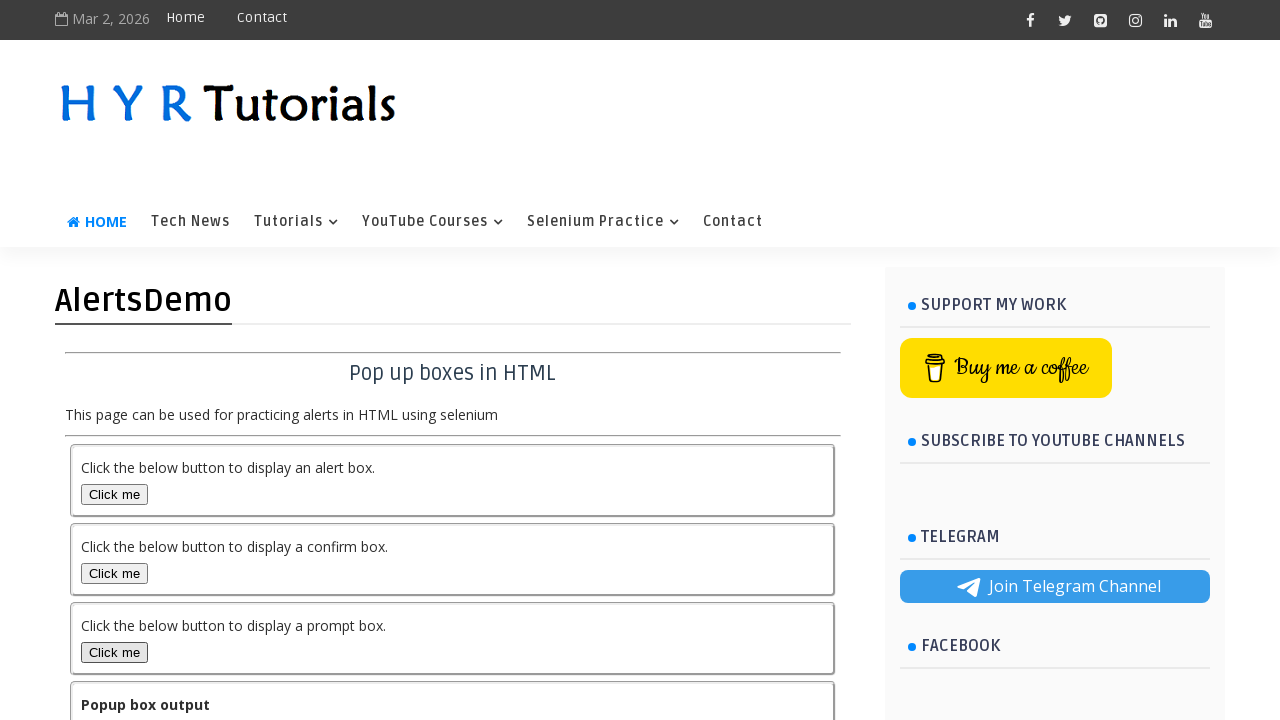

Waited for dialog interaction to complete
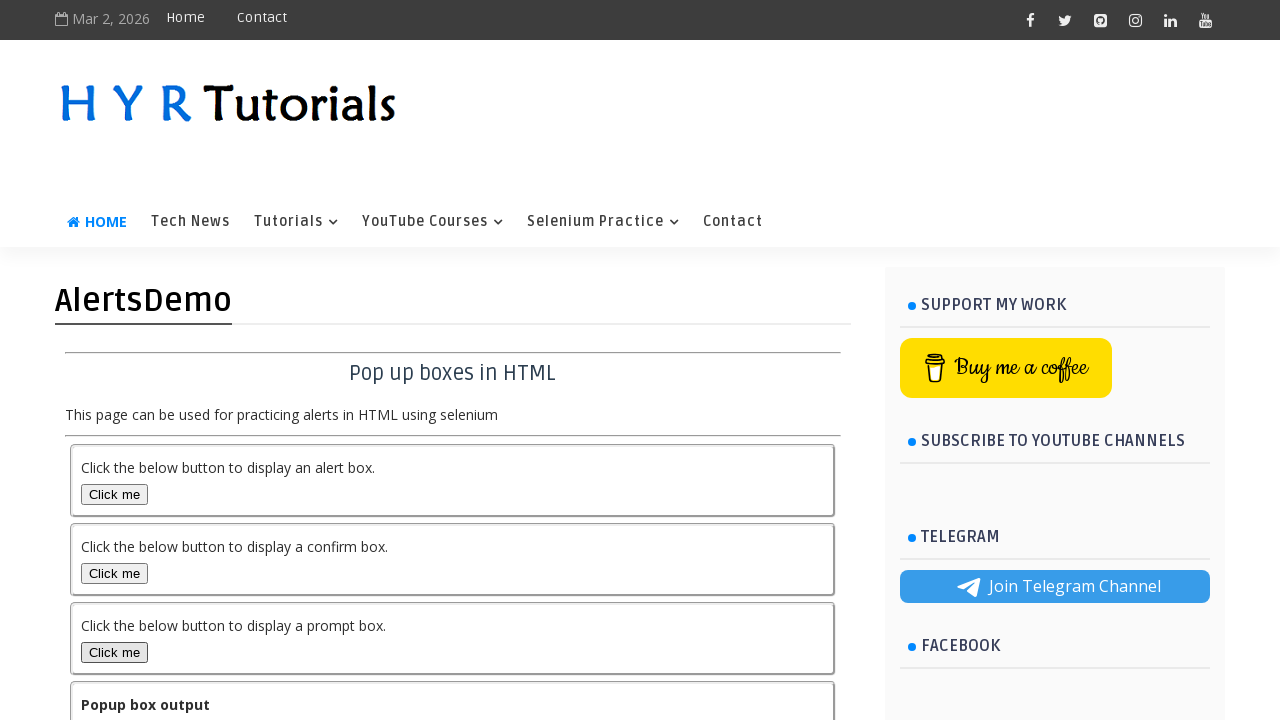

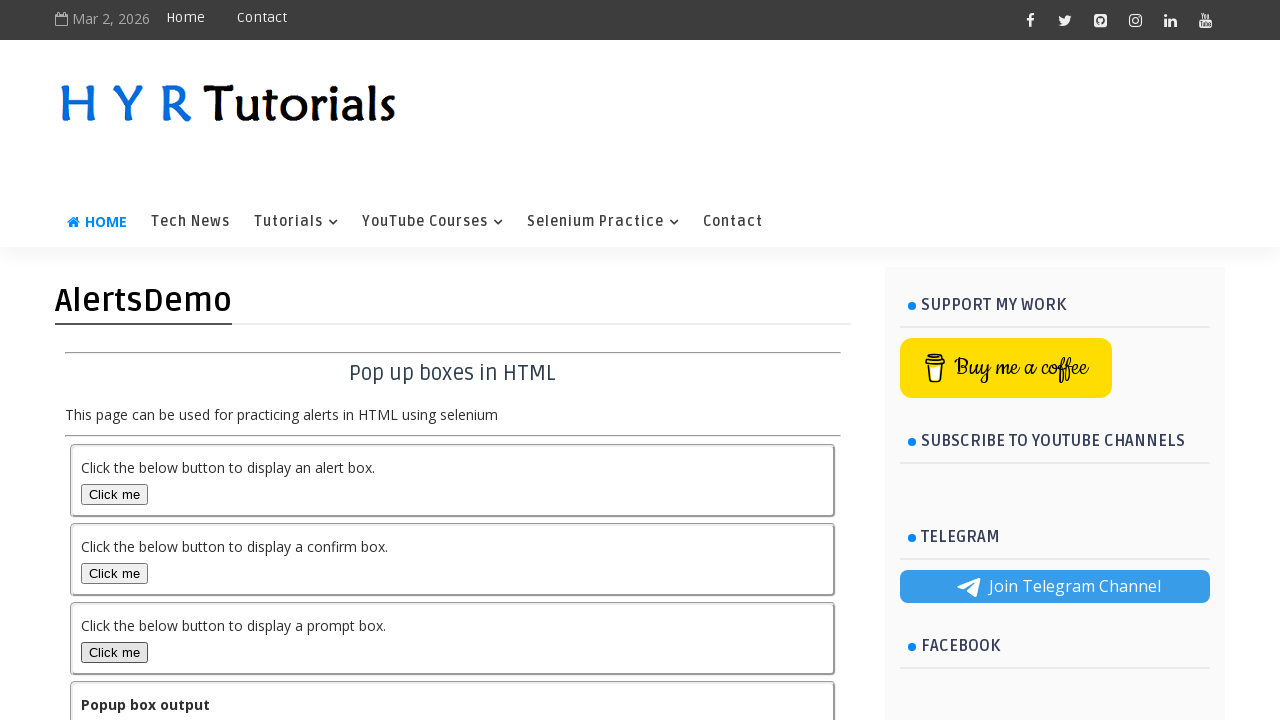